Tests horizontal slider by navigating to the slider page and dragging the slider to a specific value using mouse interactions.

Starting URL: https://the-internet.herokuapp.com/

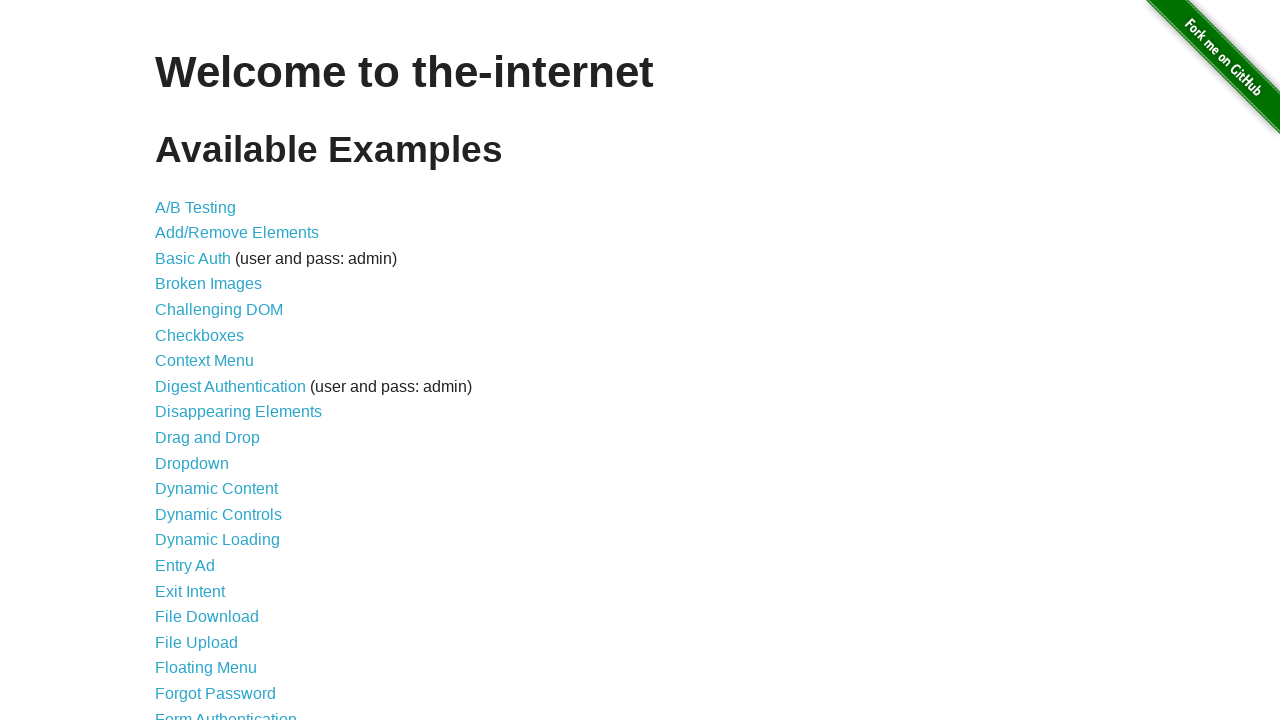

Waited for Horizontal Slider link to be visible
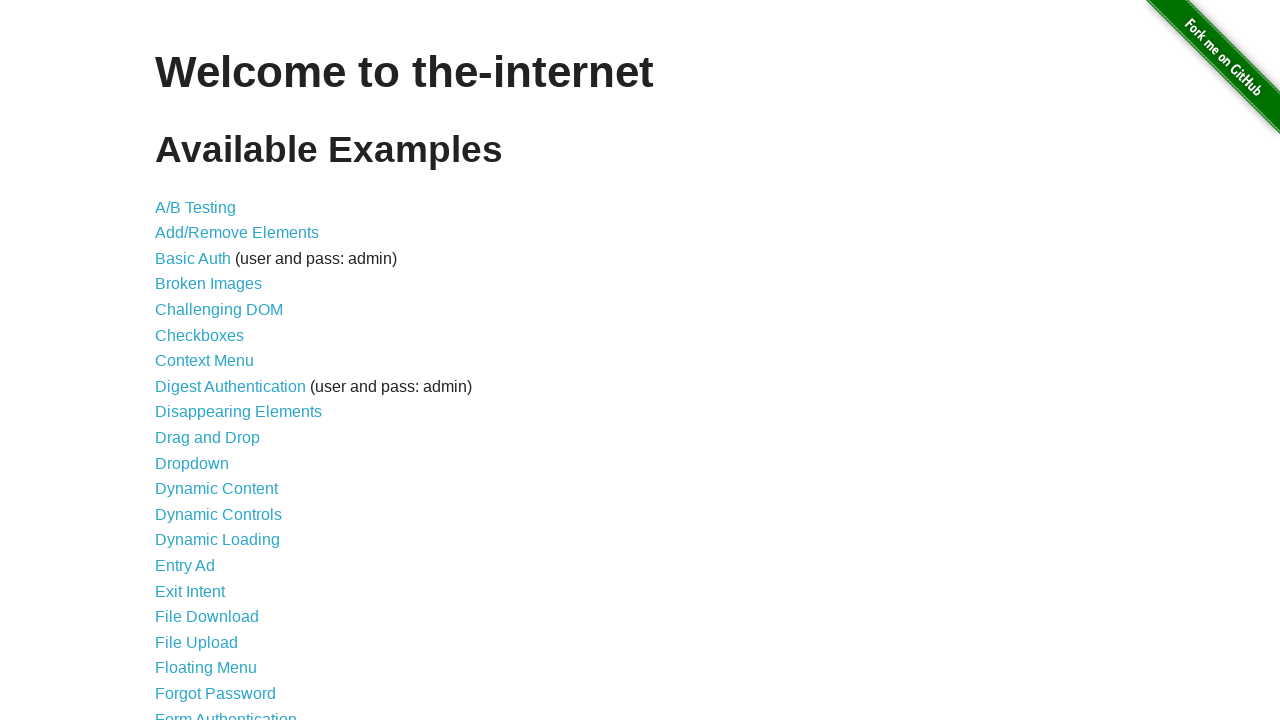

Clicked on Horizontal Slider link to navigate to slider page at (214, 361) on a[href='/horizontal_slider']
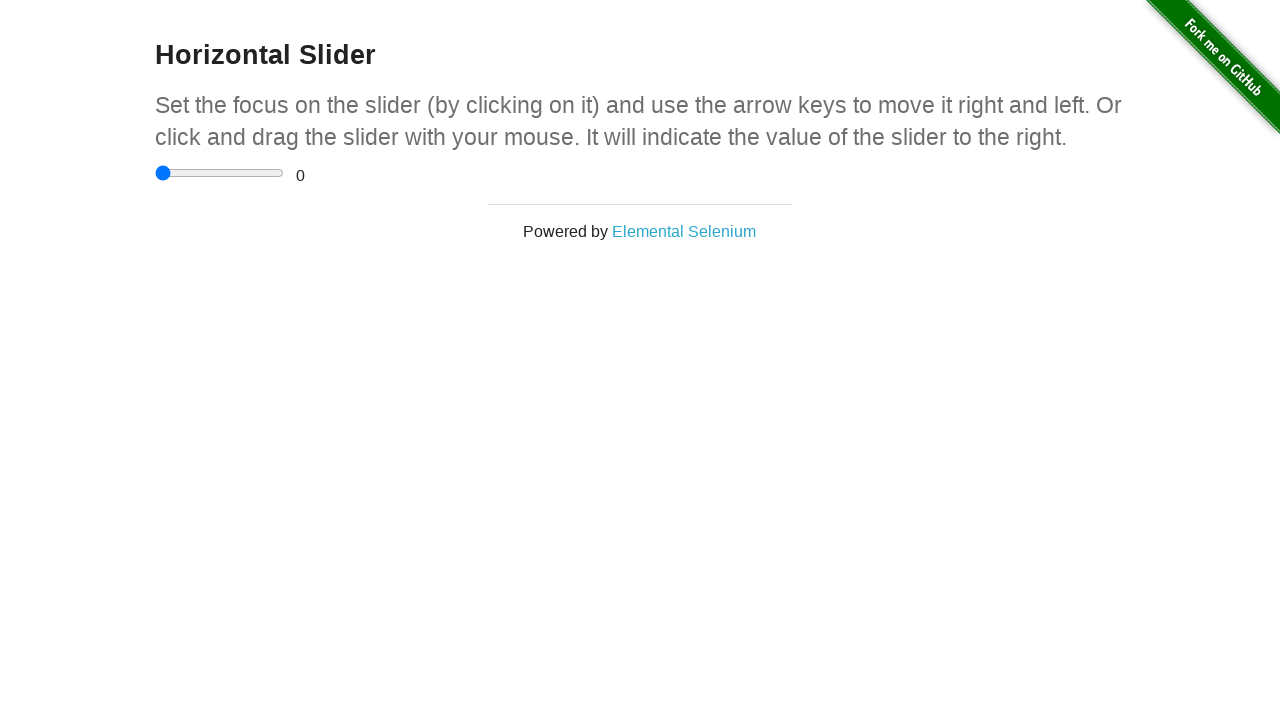

Located and waited for range input slider element
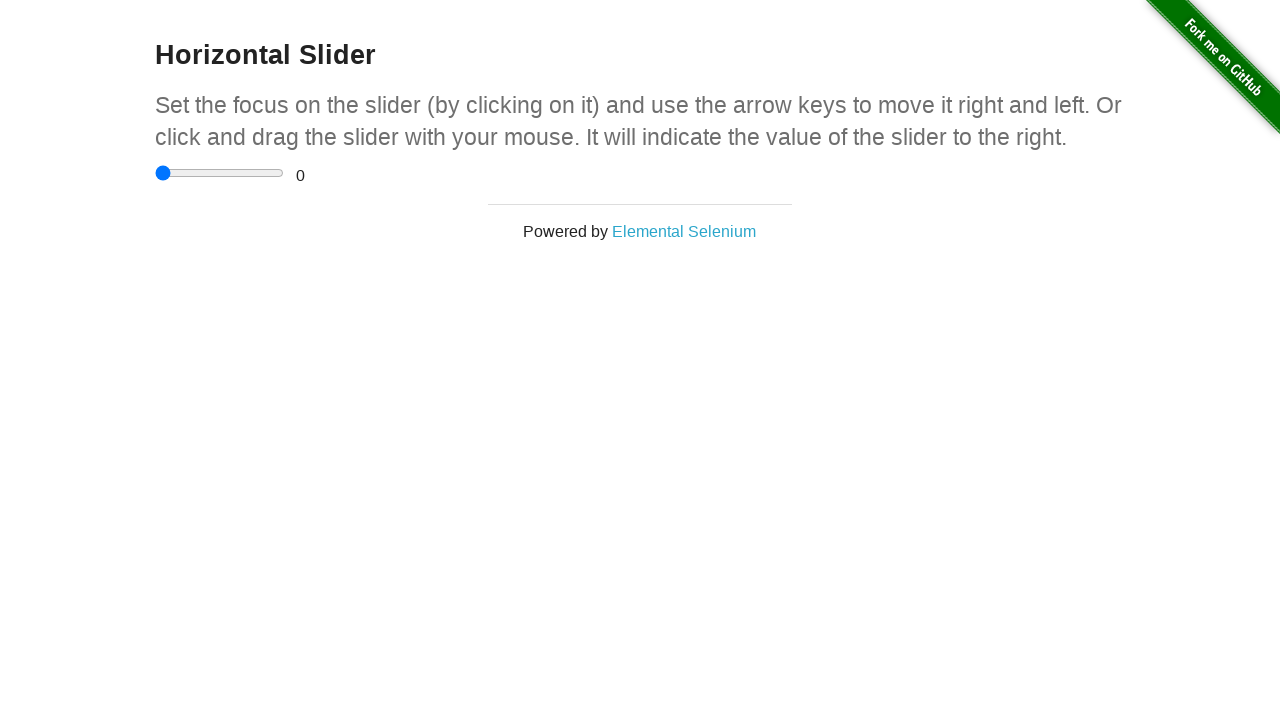

Retrieved bounding box coordinates of slider element
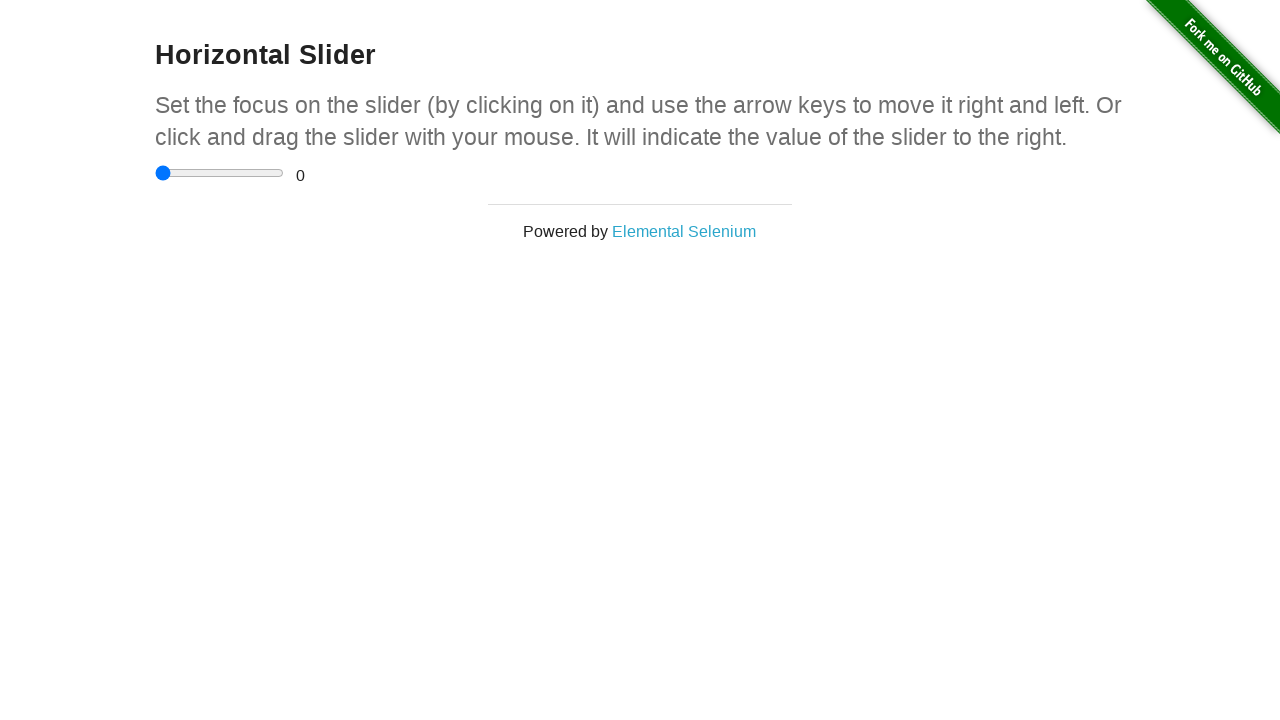

Clicked and dragged horizontal slider to 20% position using mouse interaction at (181, 173)
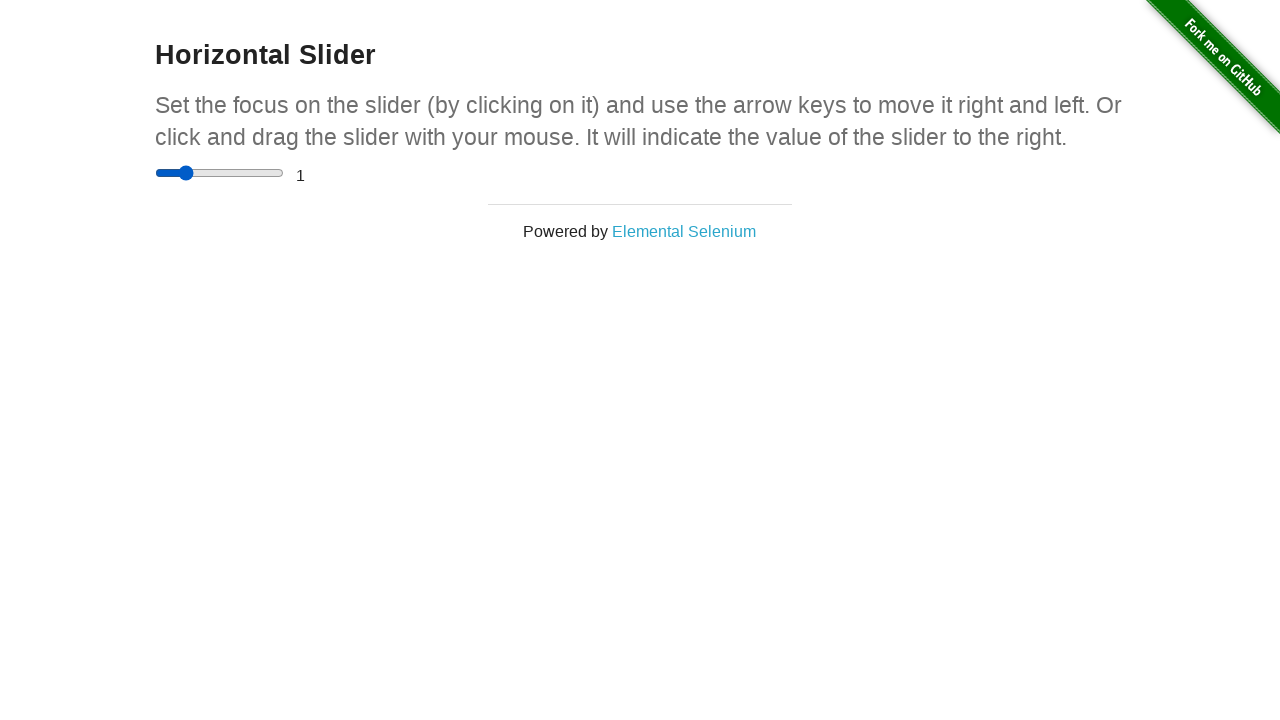

Waited for range value display element to be visible and verified slider moved
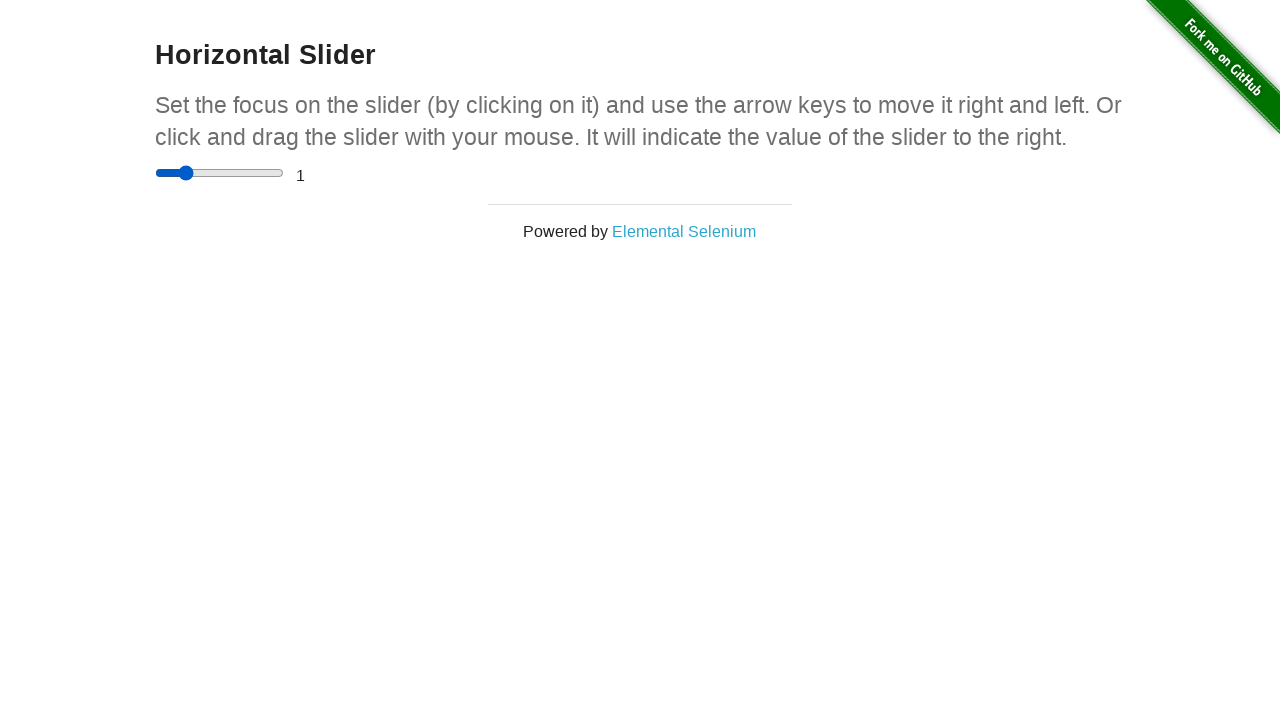

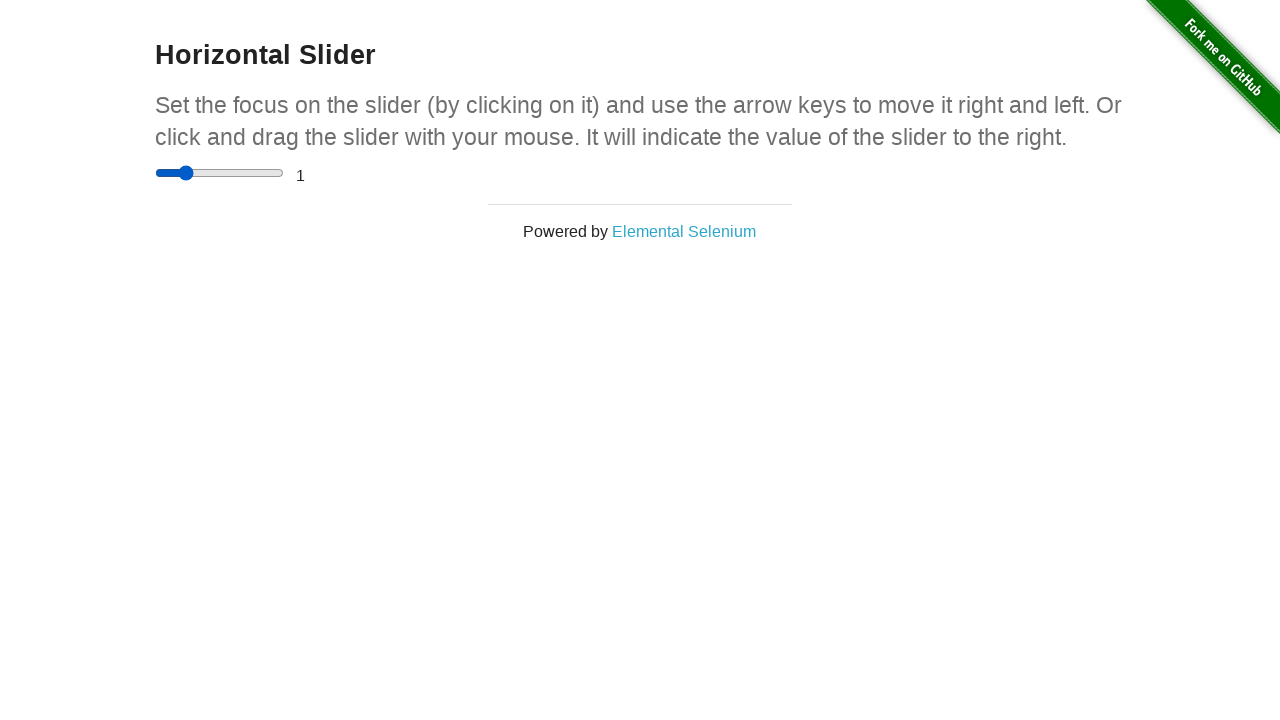